Navigates to Form Authentication page and verifies the label texts for username and password fields

Starting URL: https://the-internet.herokuapp.com/

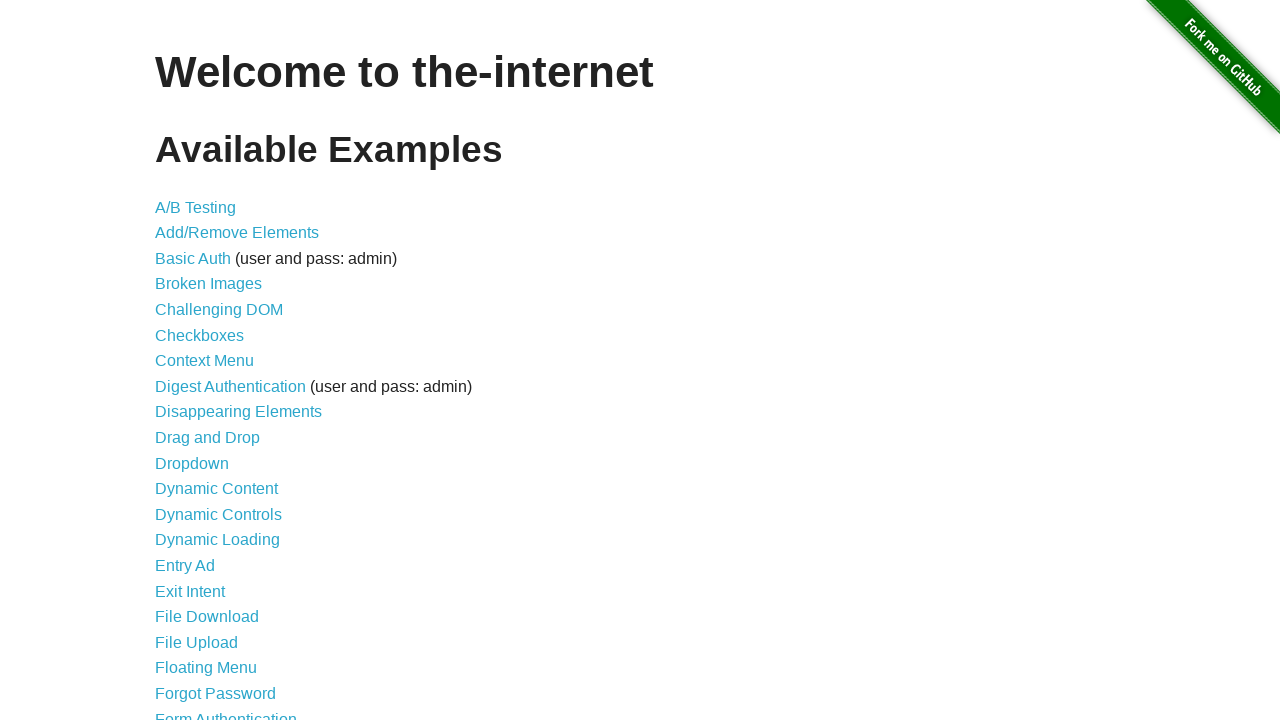

Clicked on Form Authentication link at (226, 712) on text=Form Authentication
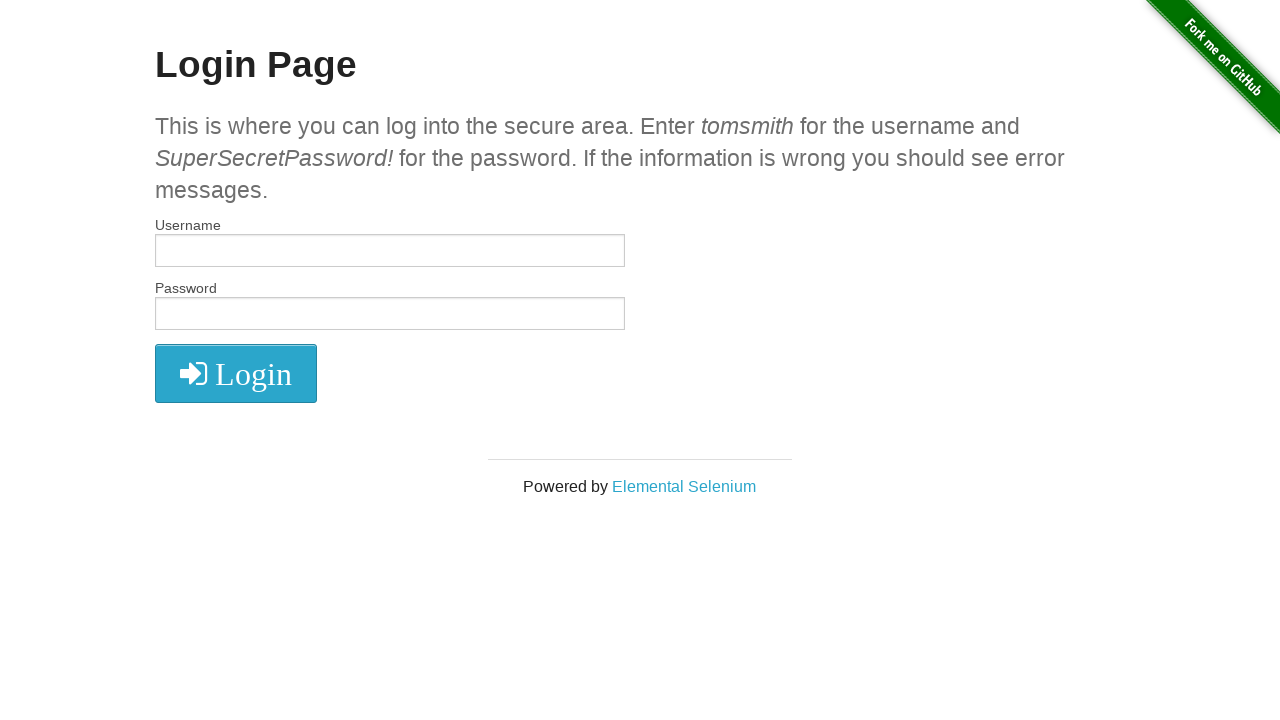

Retrieved all label text contents from the page
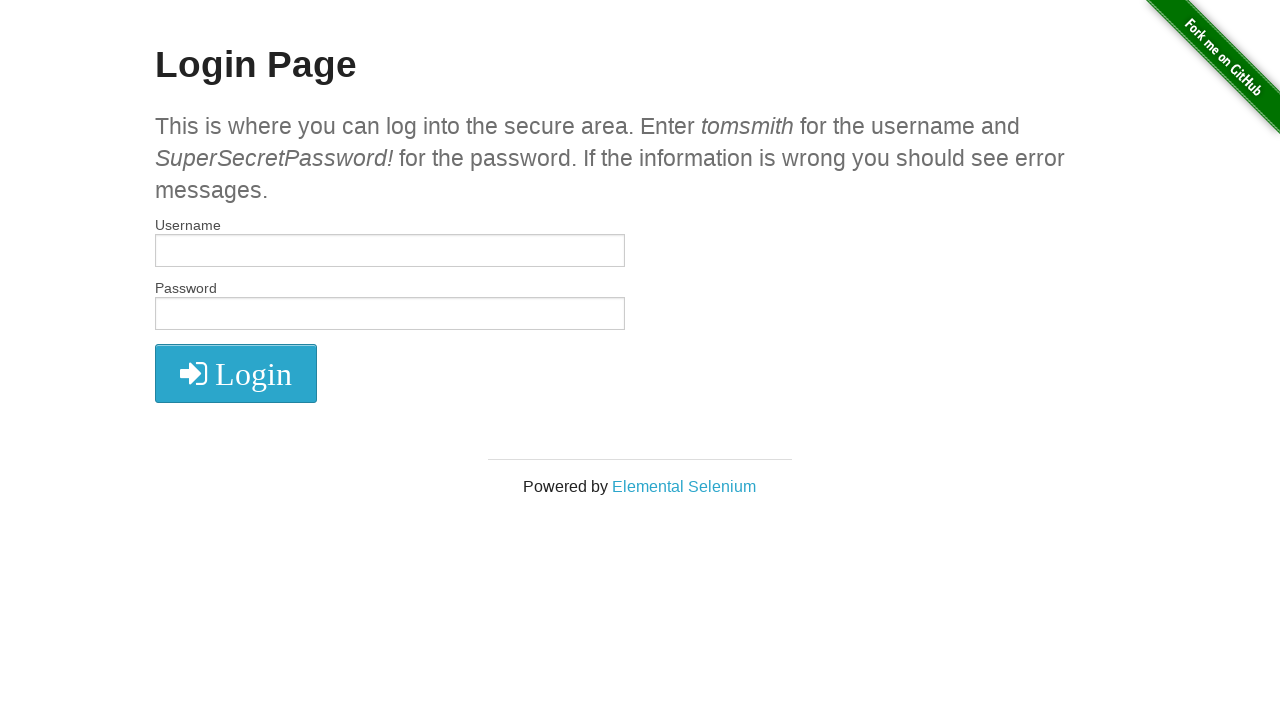

Verified username label text matches expected value
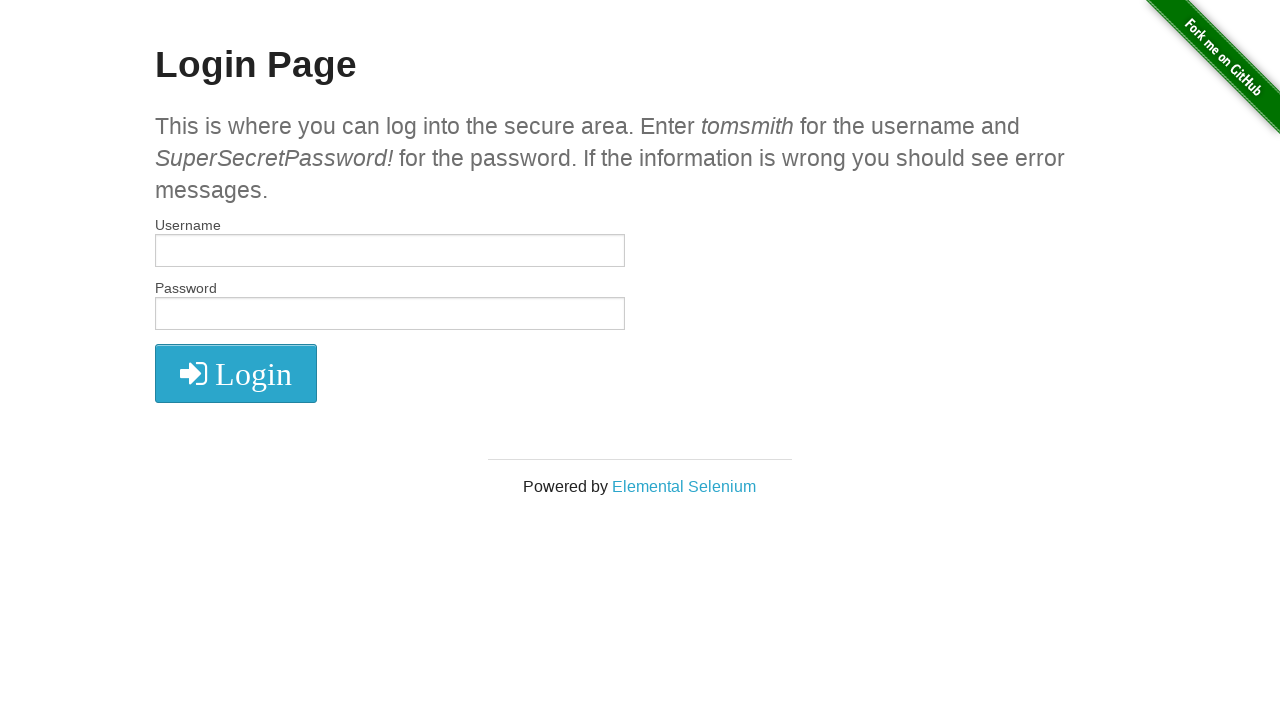

Verified password label text matches expected value
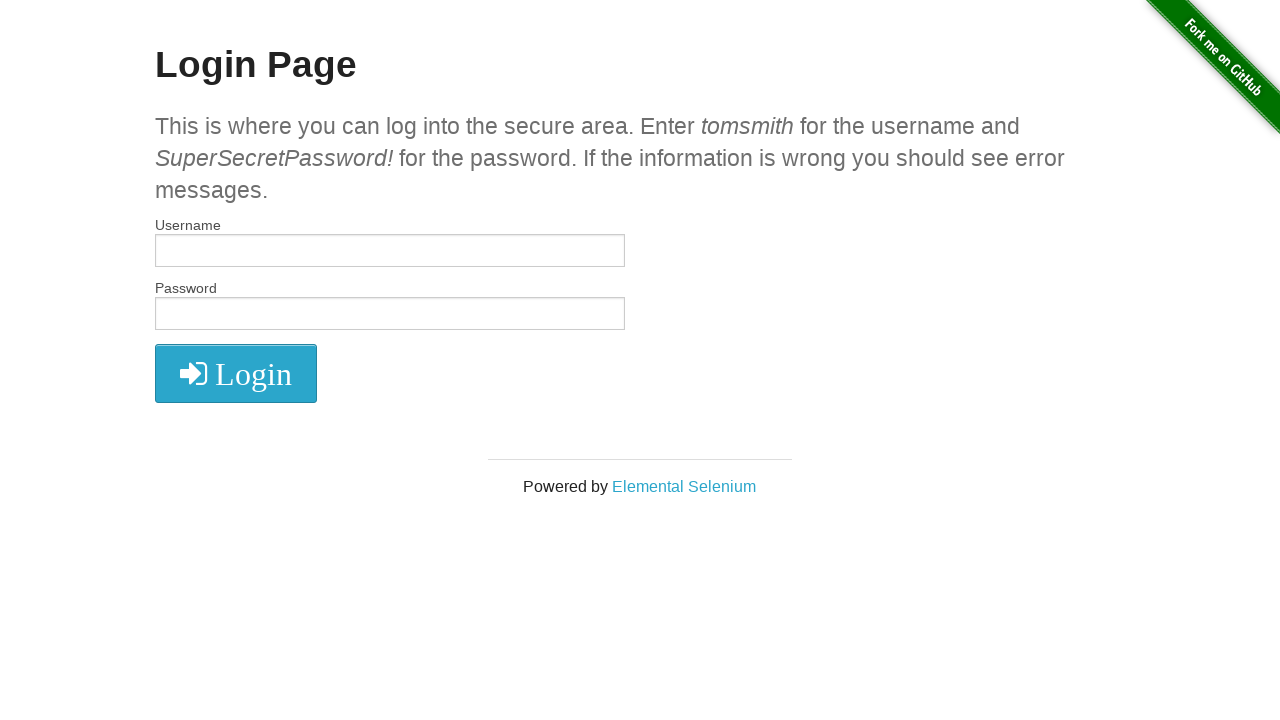

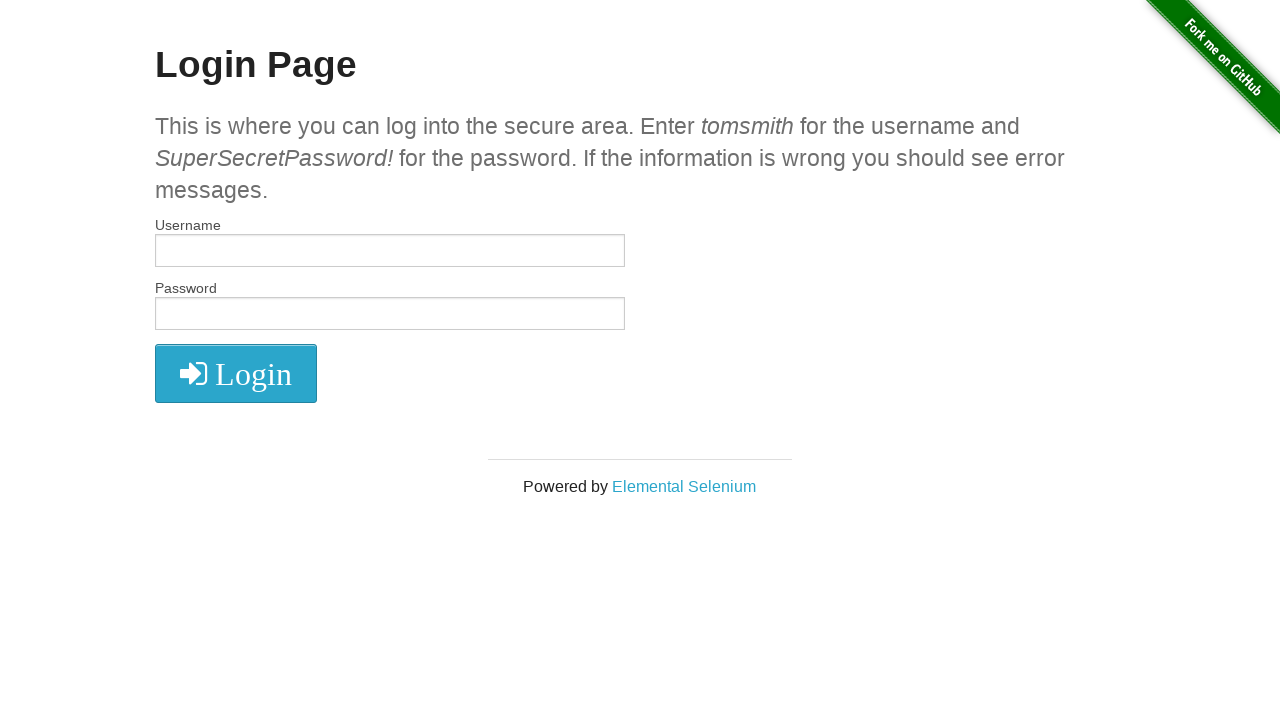